Tests navigation across multiple tabs on the website including Ticket Status, Home, Cancel Ticket, Gallery, Track Service, and Wallet

Starting URL: https://www.apsrtconline.in/

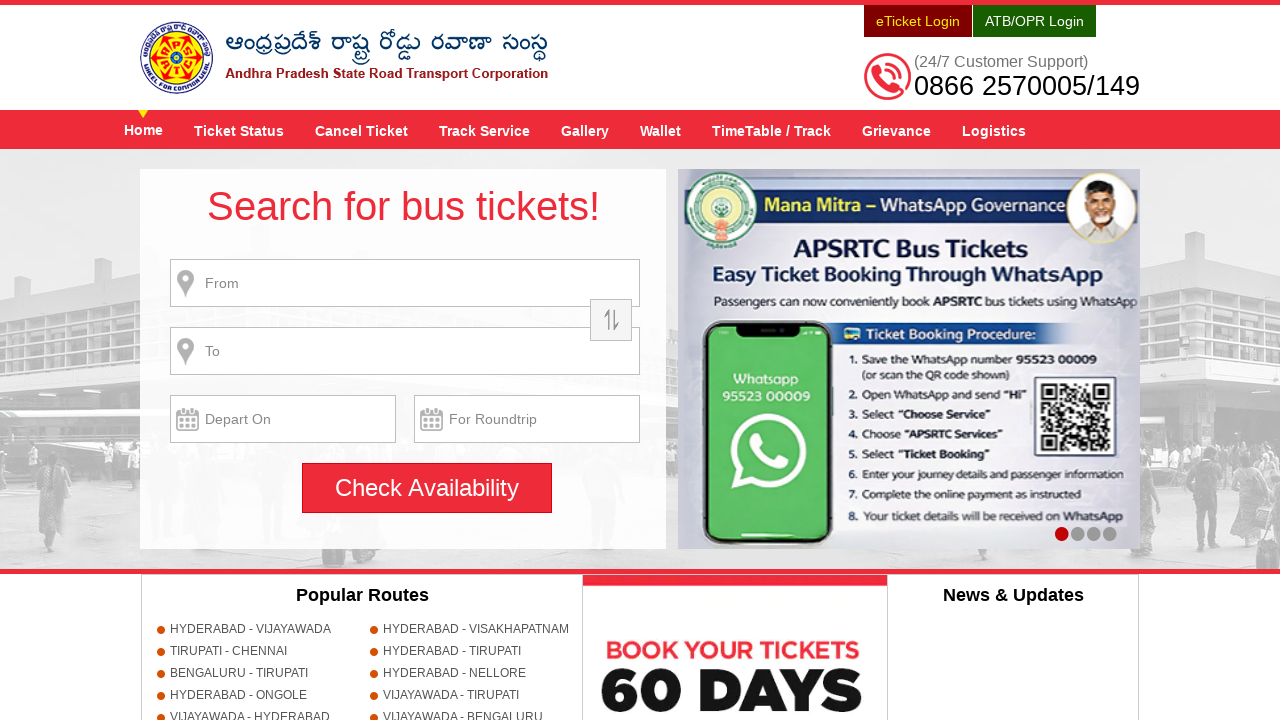

Clicked on Ticket Status tab at (239, 130) on xpath=//a[@title='Ticket Status']
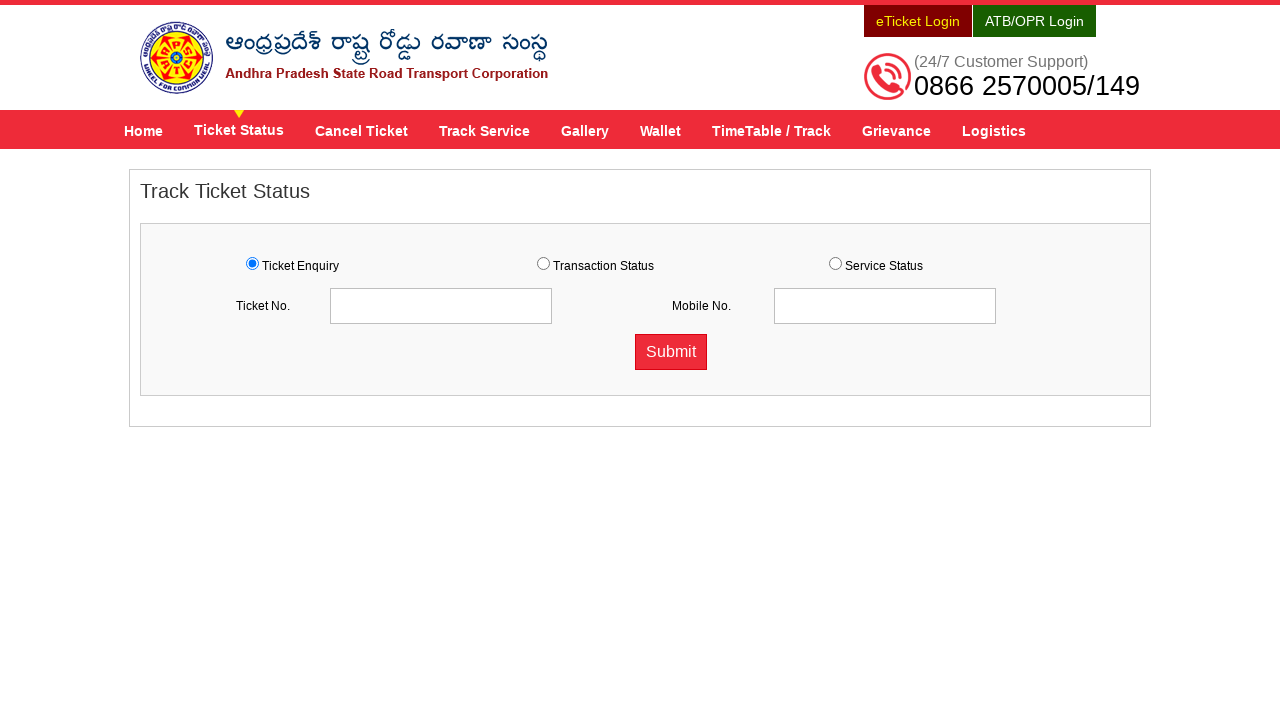

Waited for Ticket Status page to load
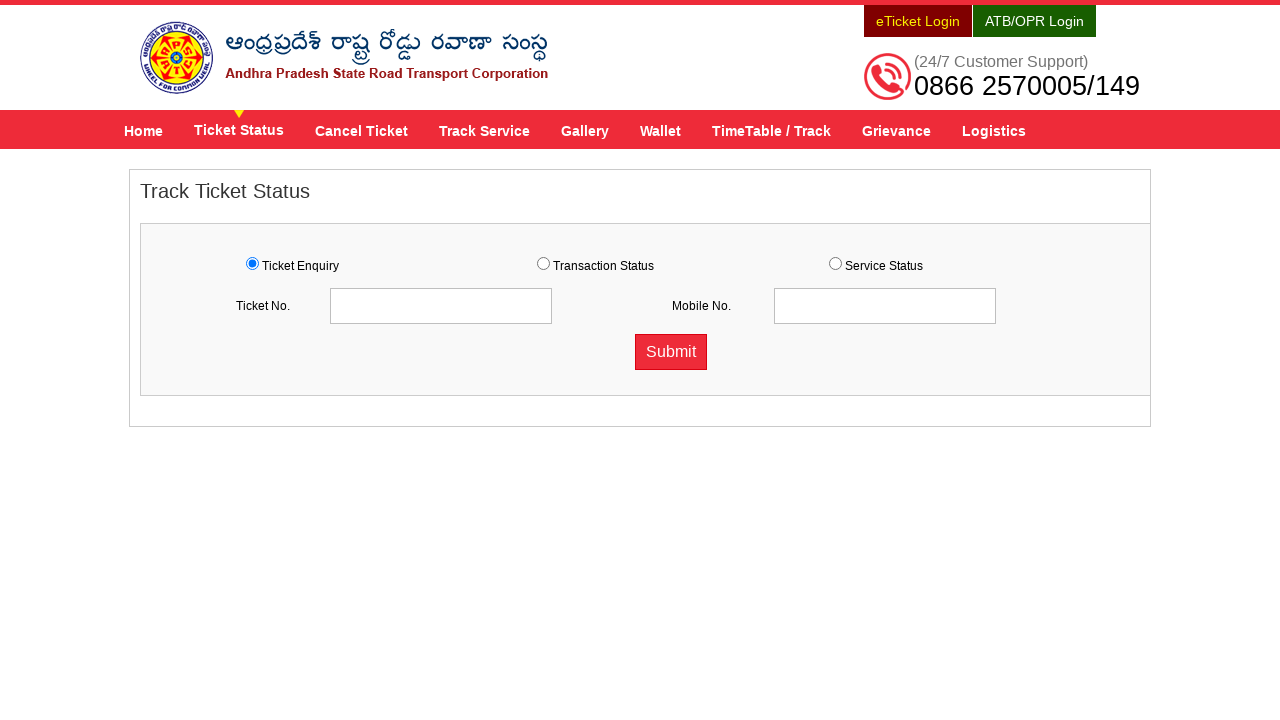

Clicked on Home tab at (144, 130) on xpath=//a[@title='Home']
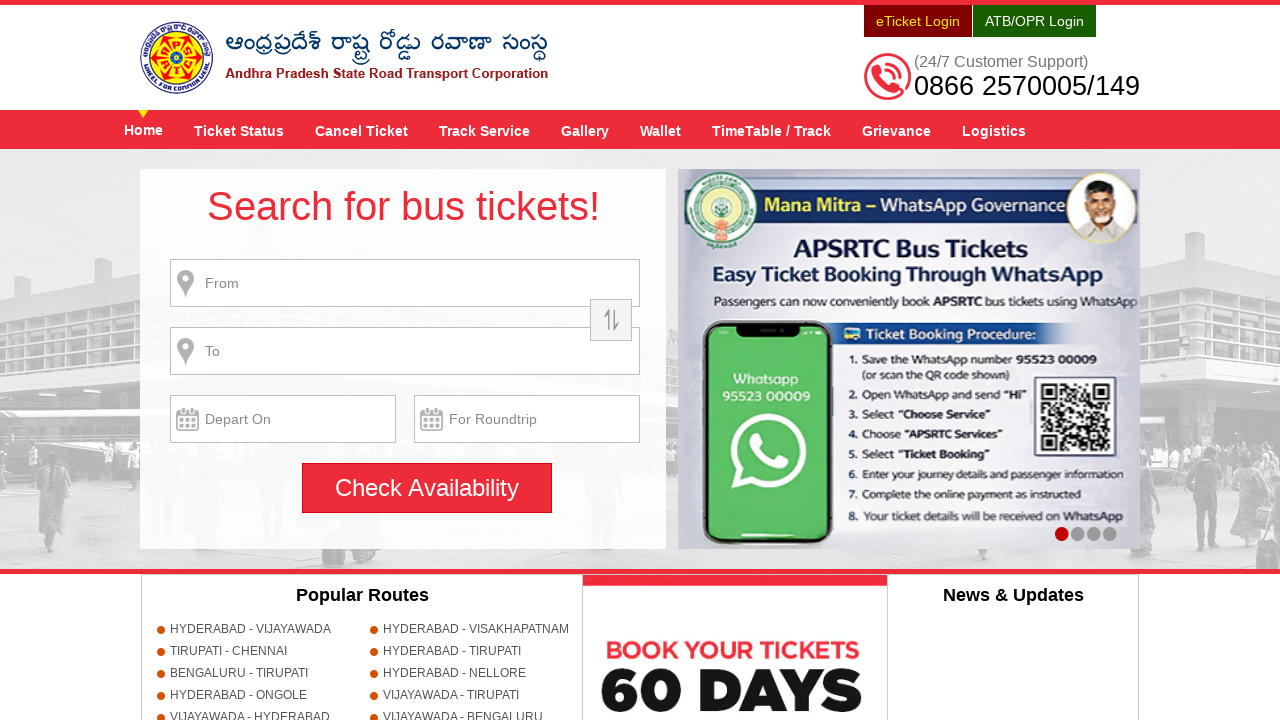

Waited for Home page to load
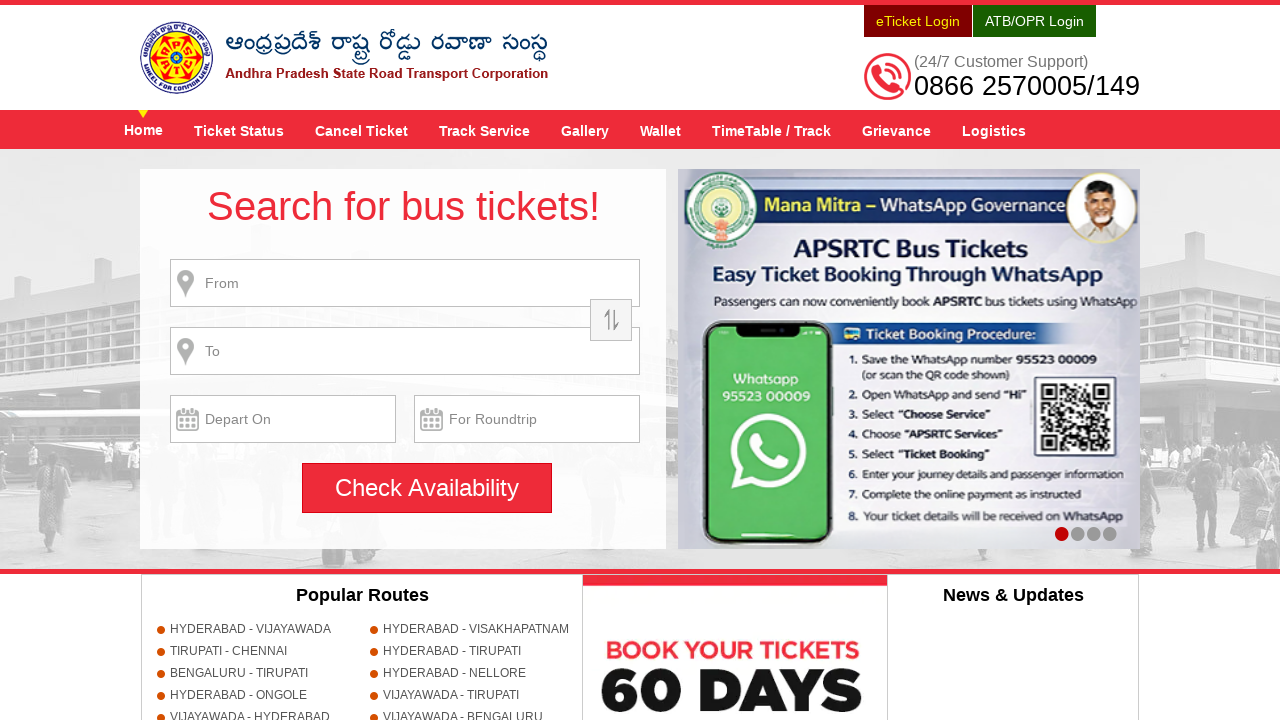

Clicked on Cancel Ticket tab at (362, 130) on xpath=//a[@title='Cancel Ticket']
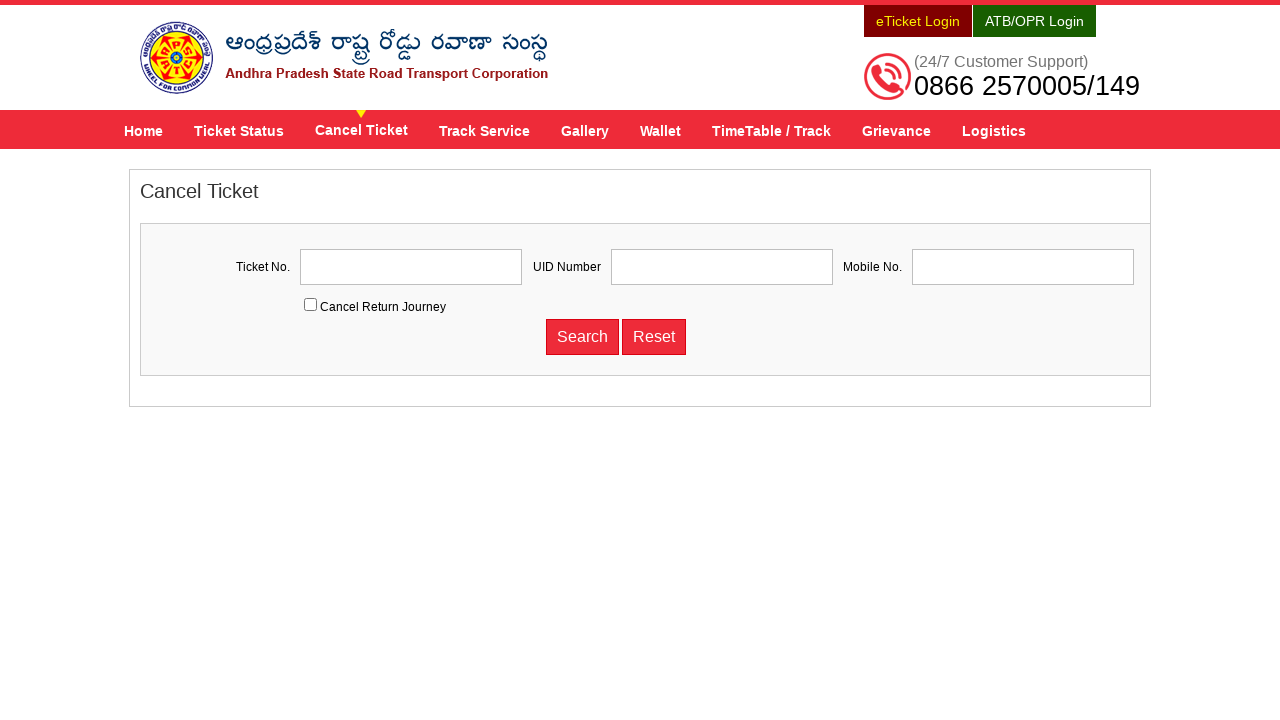

Waited for Cancel Ticket page to load
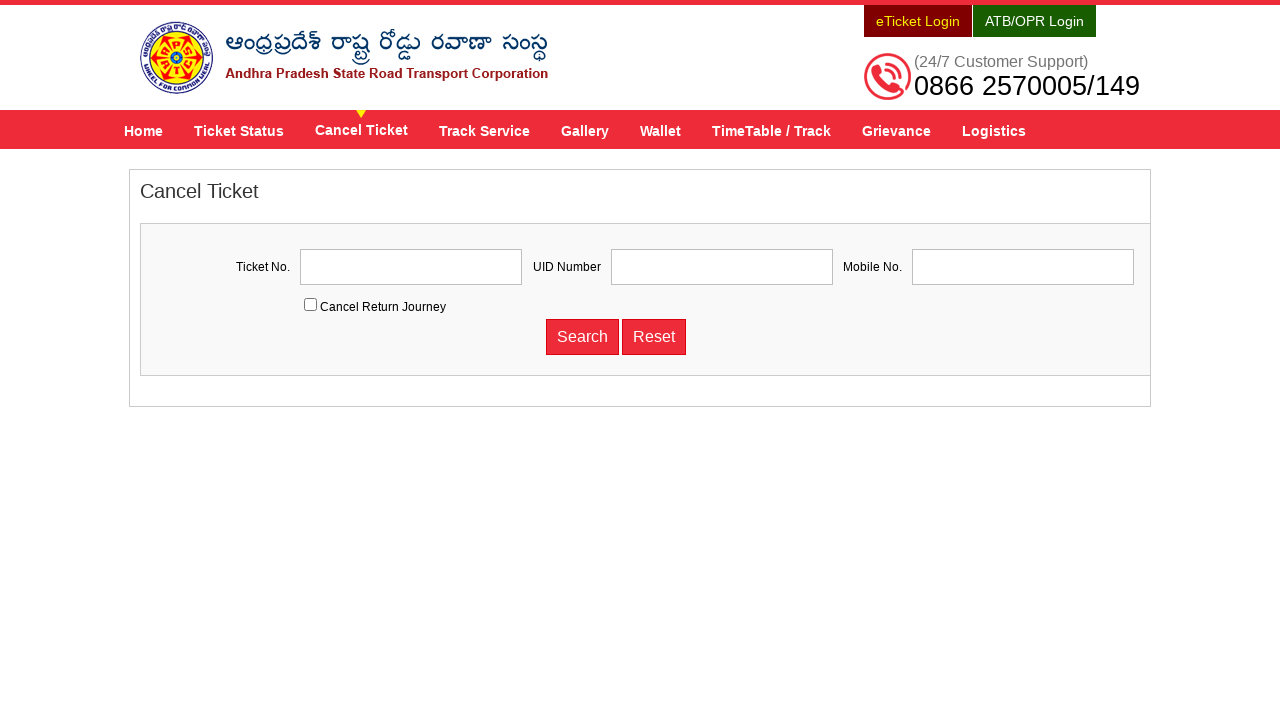

Clicked on Gallery tab at (585, 130) on xpath=//a[@title='Gallery']
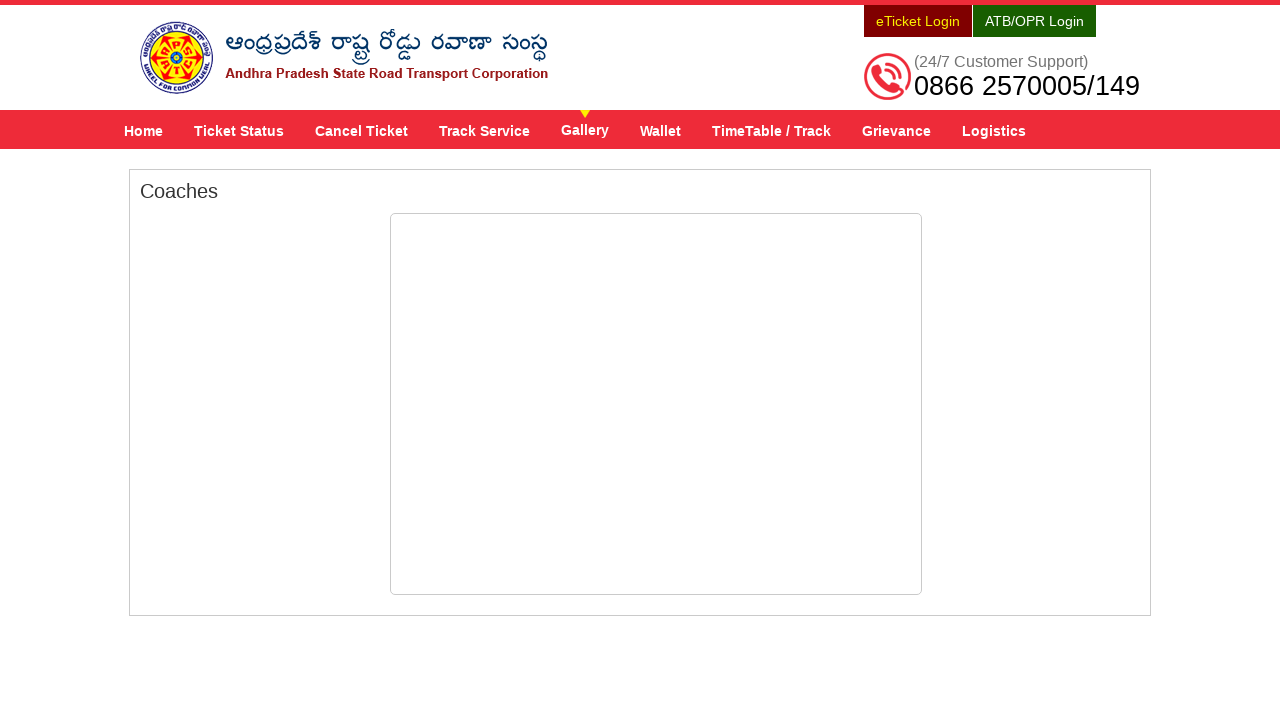

Waited for Gallery page to load
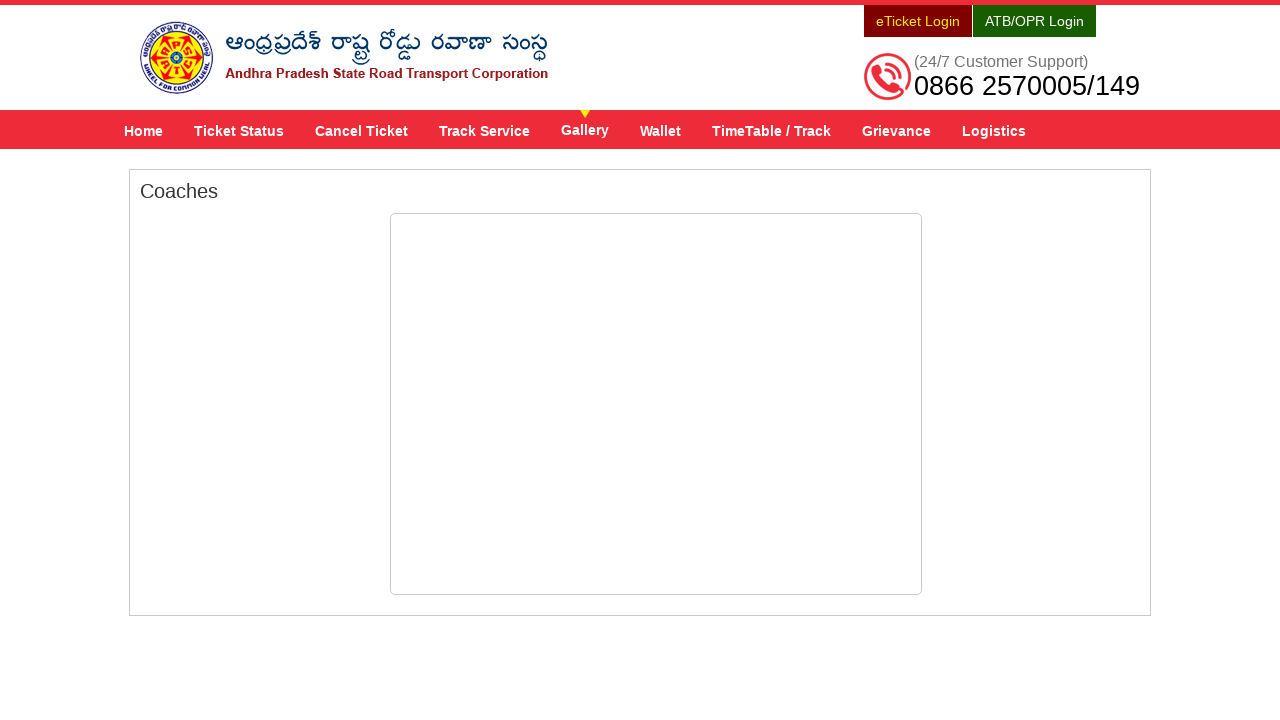

Clicked on Track Service tab at (484, 130) on xpath=//a[@title='Track Service']
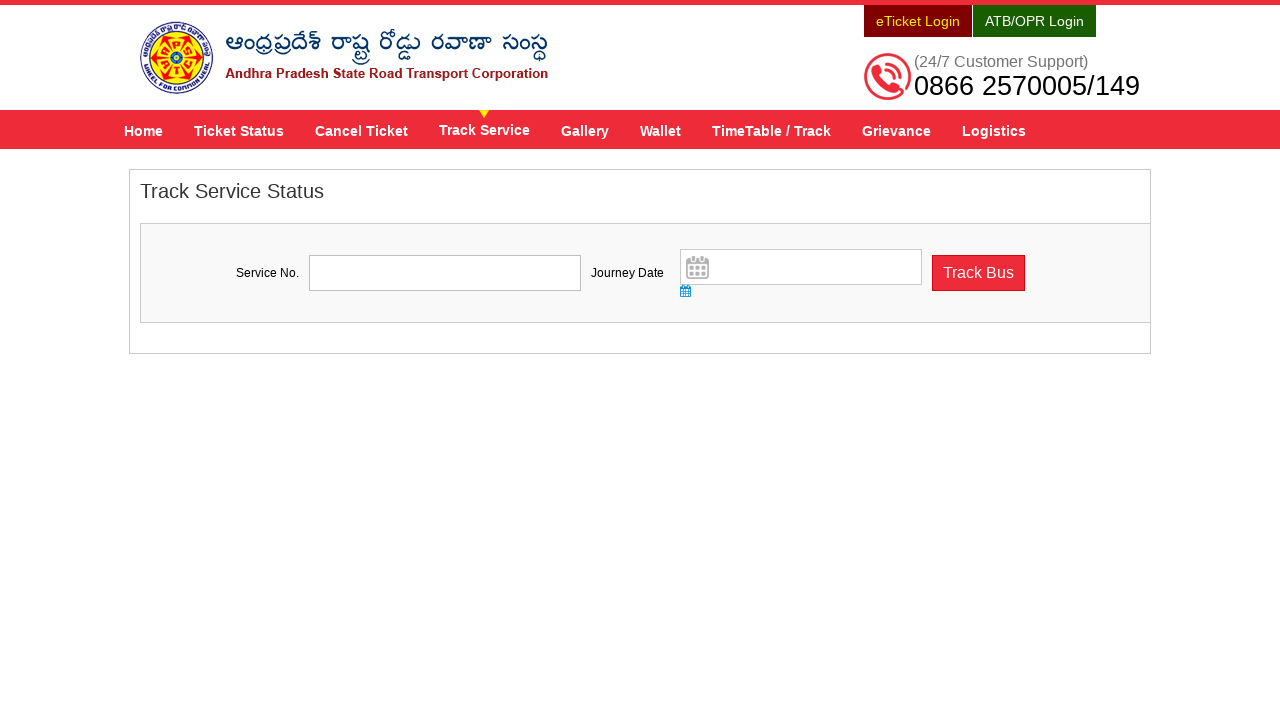

Waited for Track Service page to load
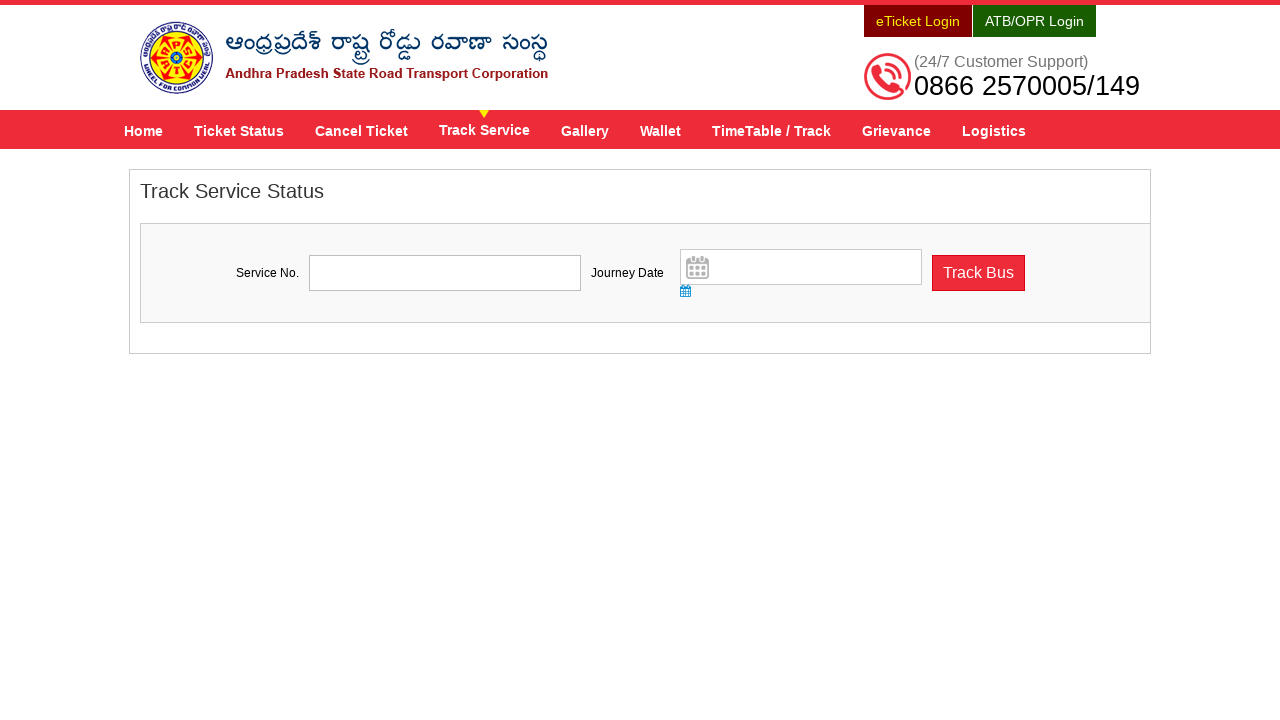

Clicked on Wallet tab at (660, 130) on xpath=//a[@title='Wallet']
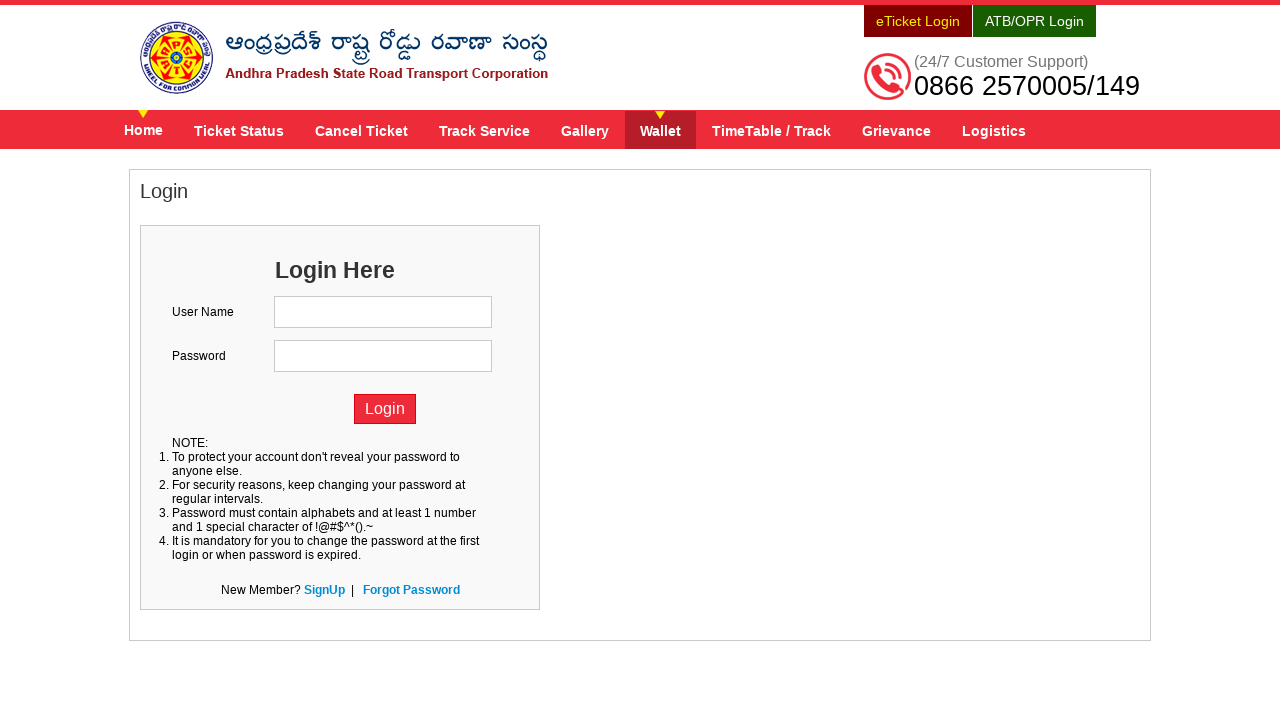

Waited for Wallet page to load
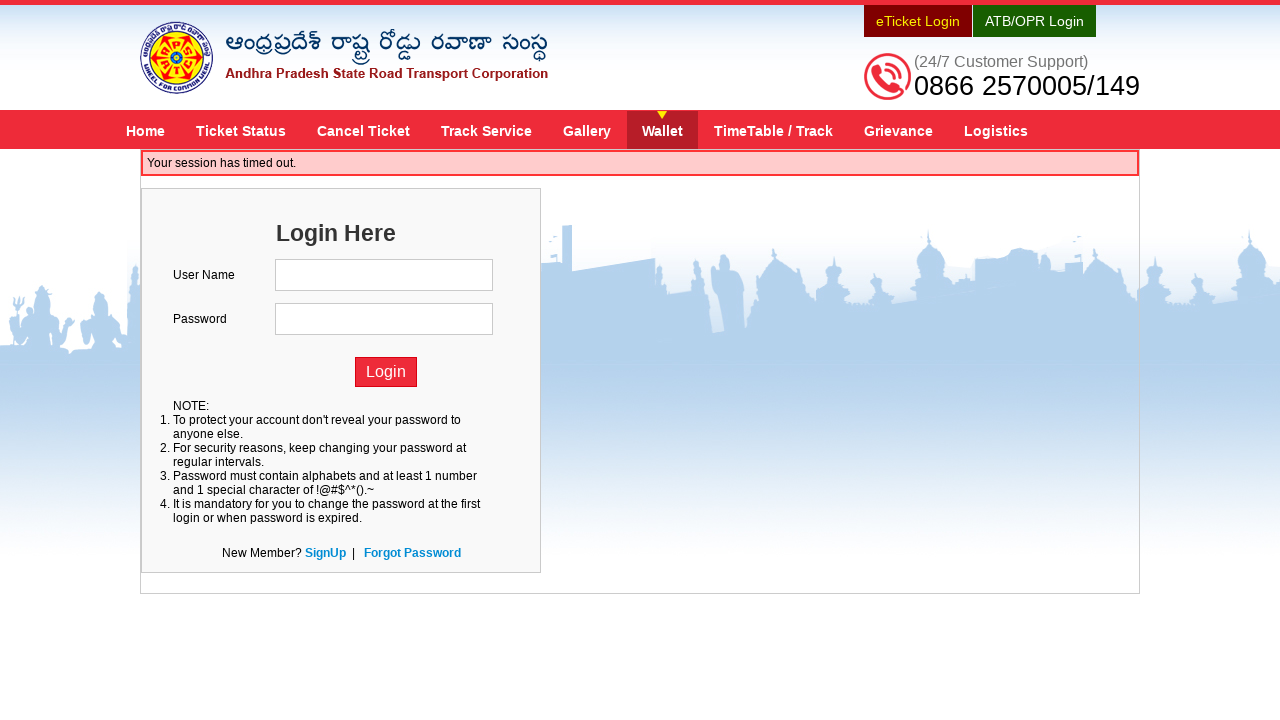

Clicked on Ticket Status tab again to return at (241, 130) on xpath=//a[@title='Ticket Status']
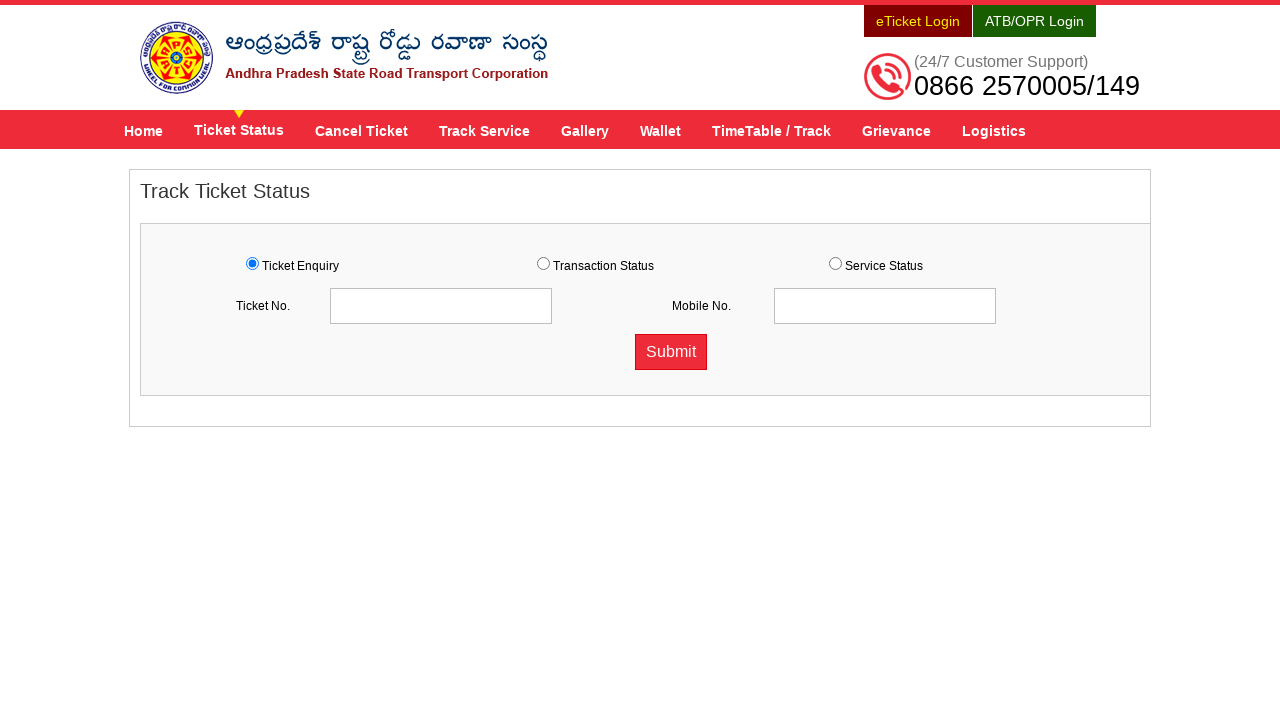

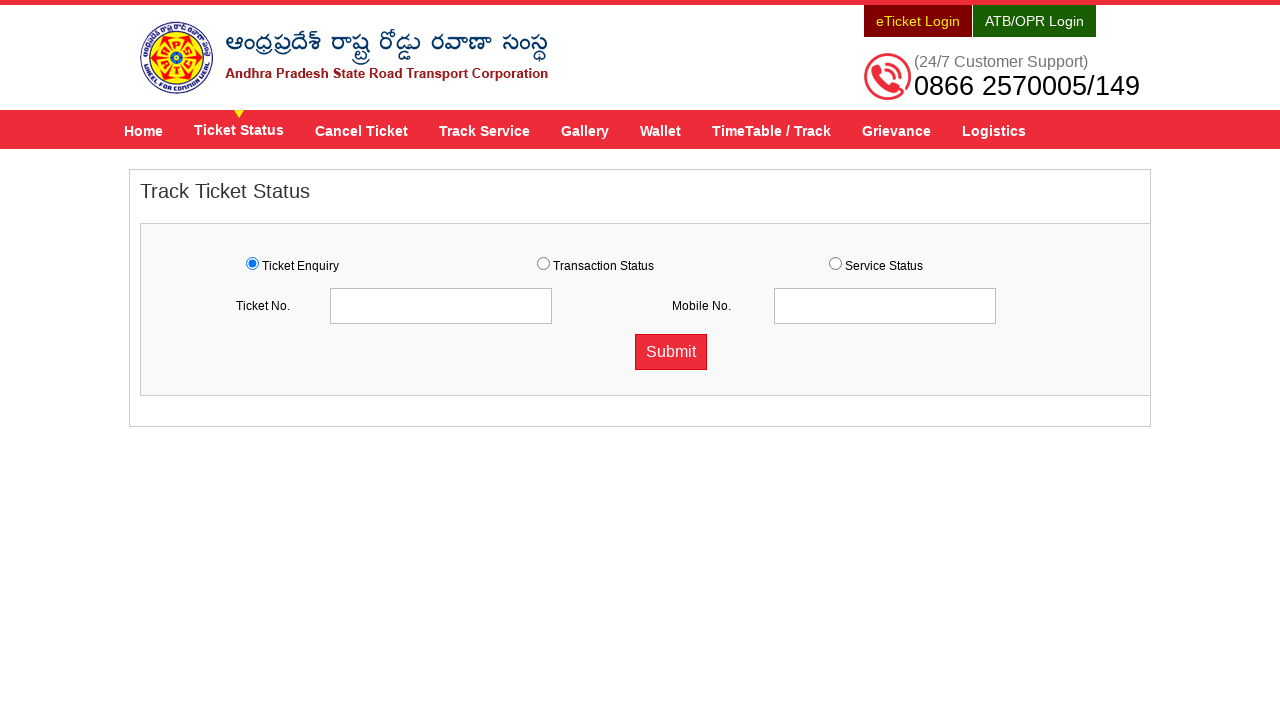